Navigates to a practice automation page and extracts a link attribute to verify it exists on the page

Starting URL: https://rahulshettyacademy.com/AutomationPractice/

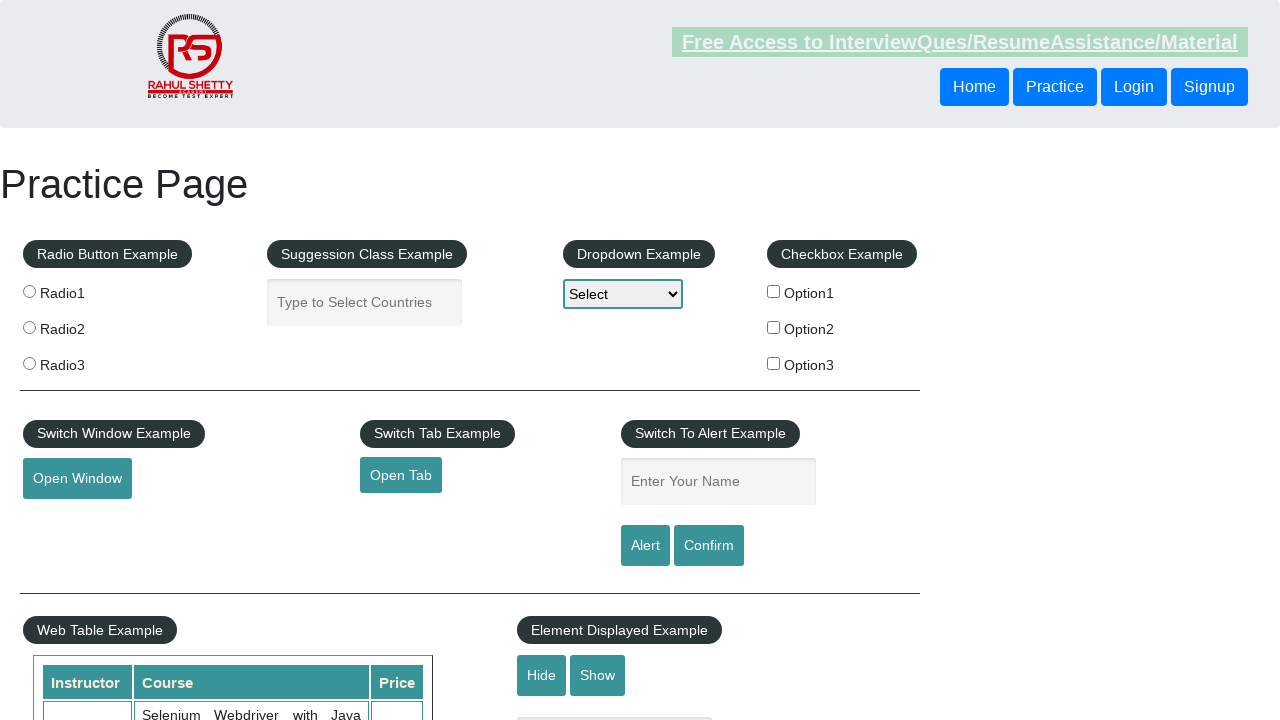

Navigated to practice automation page
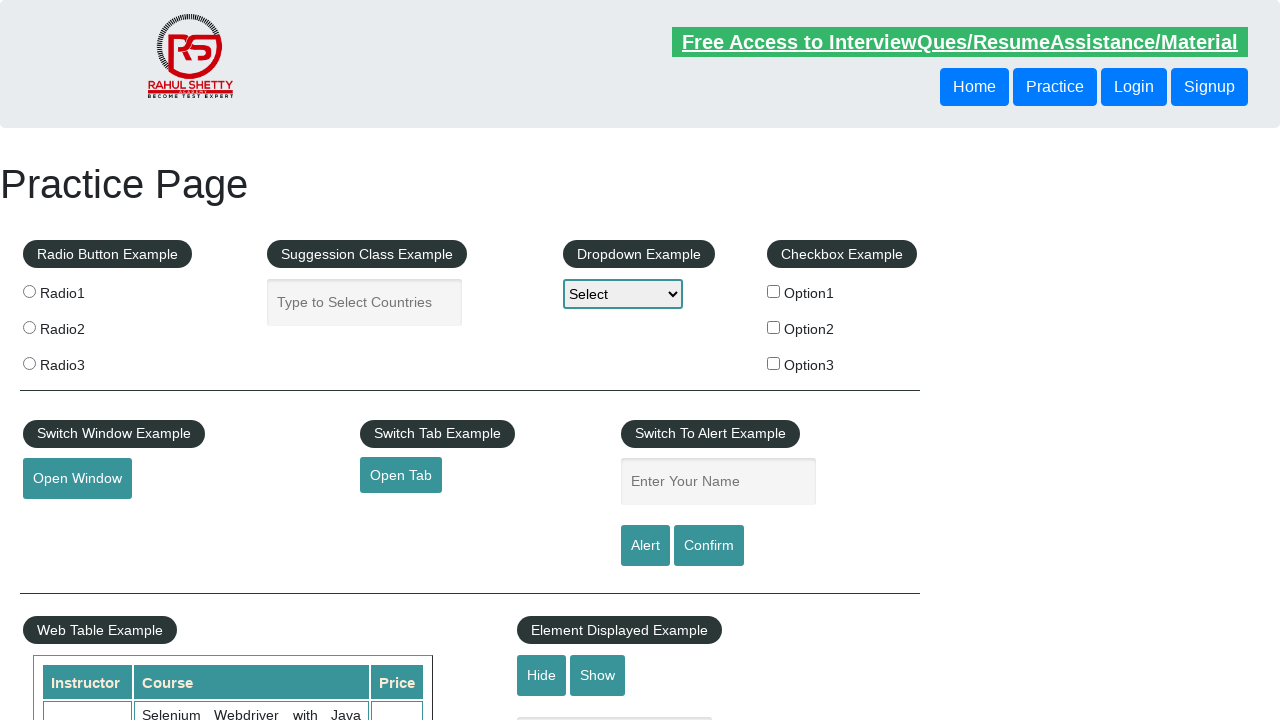

Located SoapUI link element
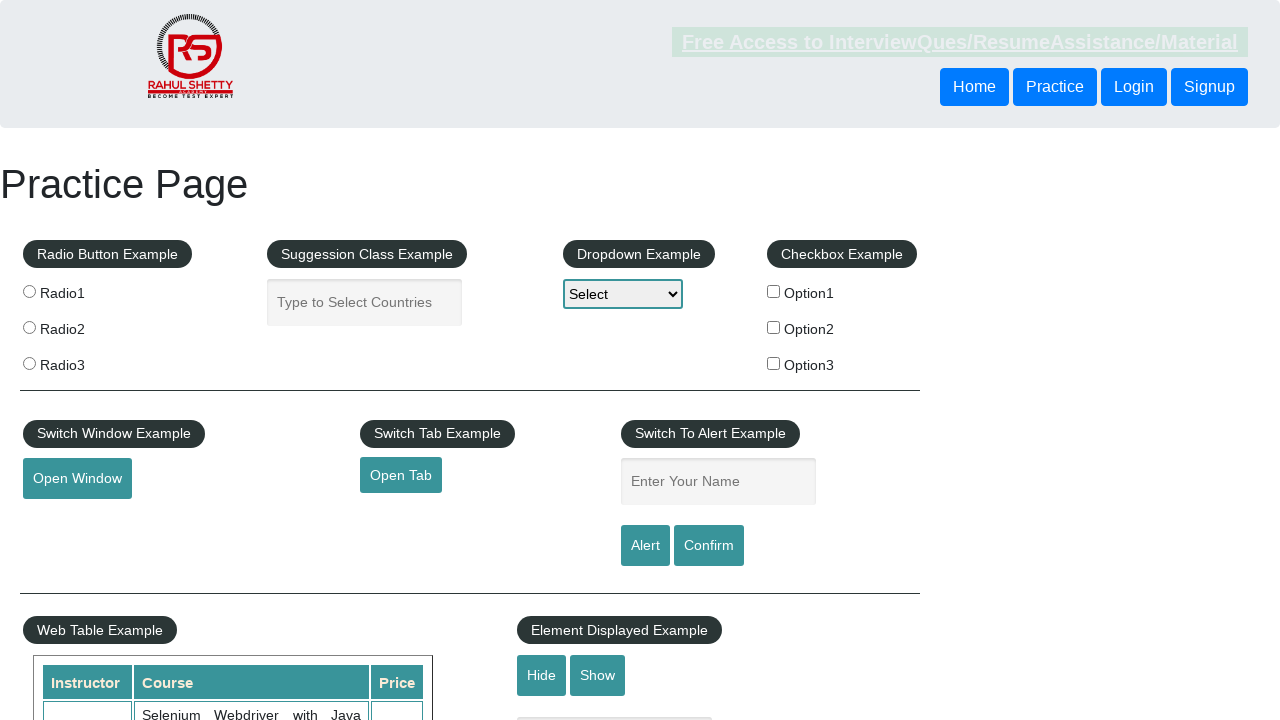

Extracted href attribute: https://www.soapui.org/
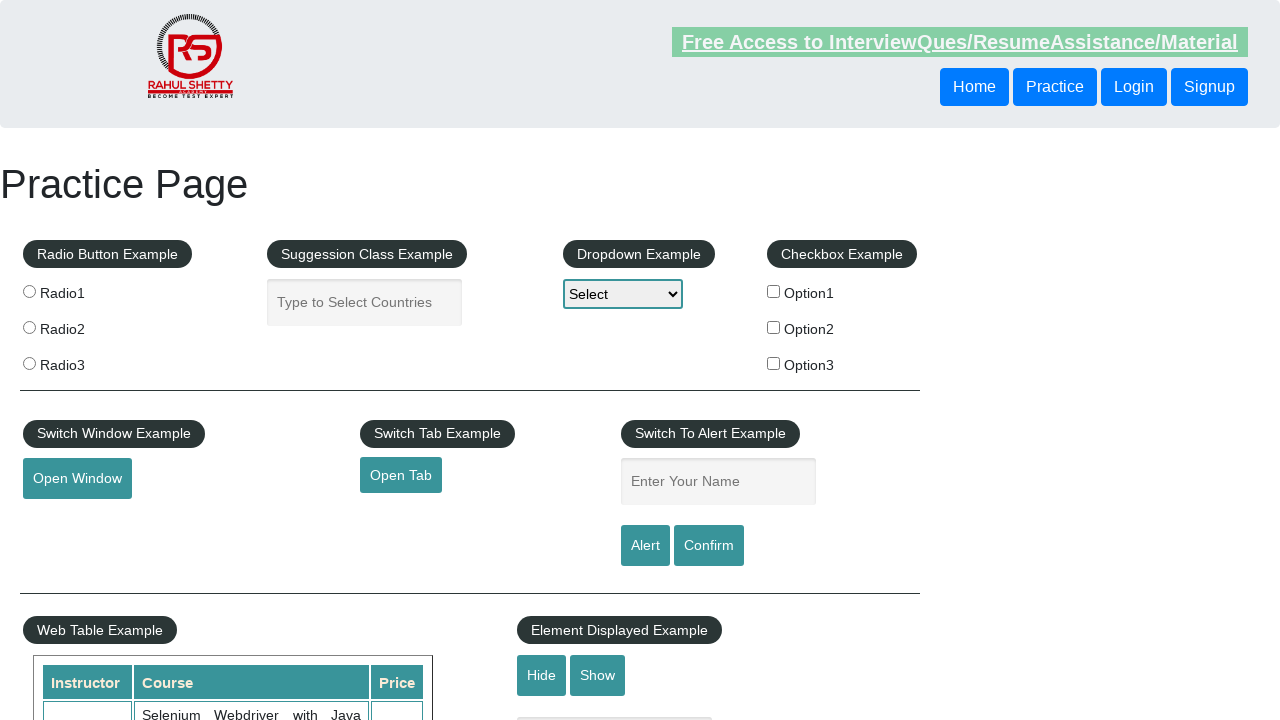

Verified SoapUI link exists on page
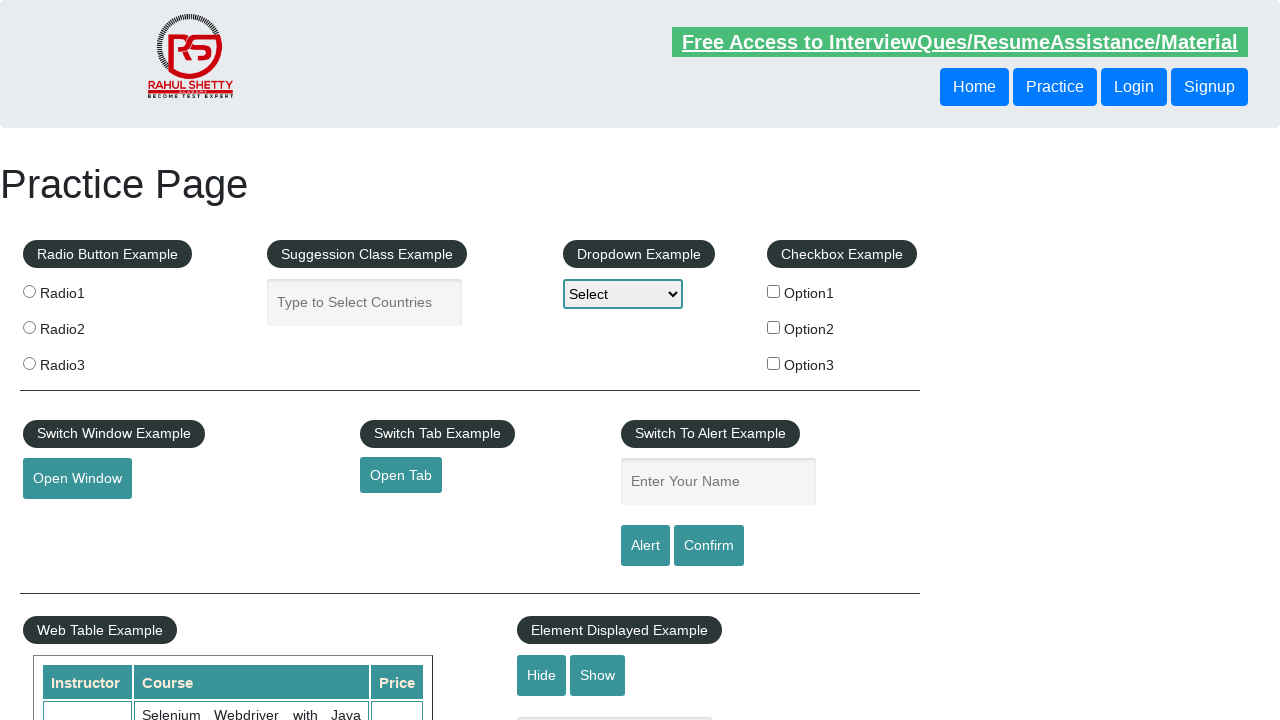

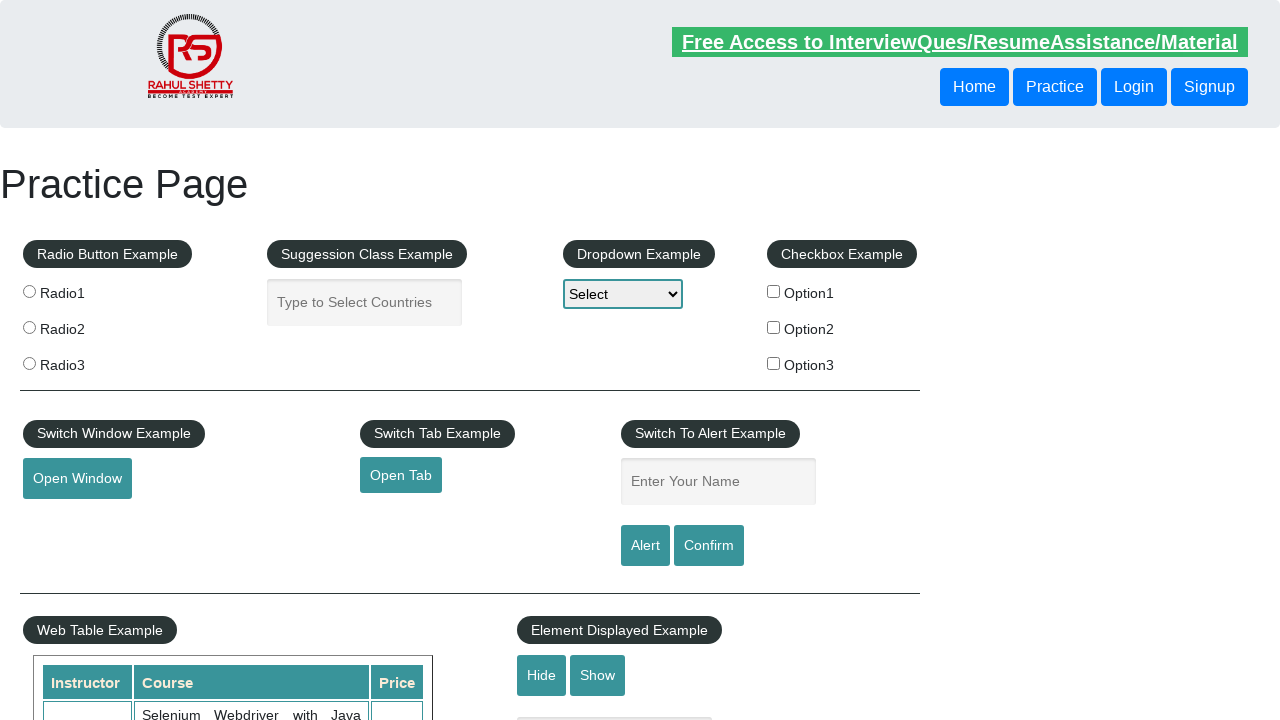